Tests JavaScript alert handling by navigating to a blog page, interacting with a form element to trigger an alert, and accepting the alert dialog.

Starting URL: http://softwaretesting-guru.blogspot.in/p/blog-page.html

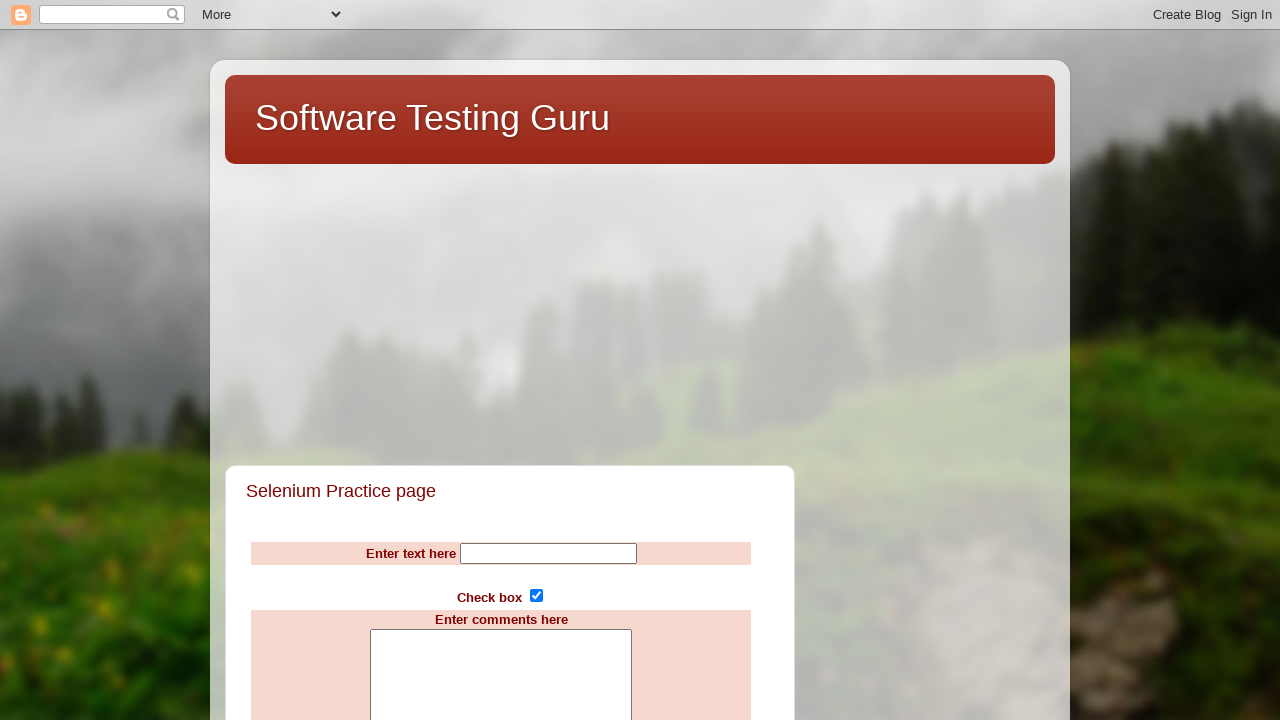

Scrolled down on the page element on xpath=html/body/div[3]
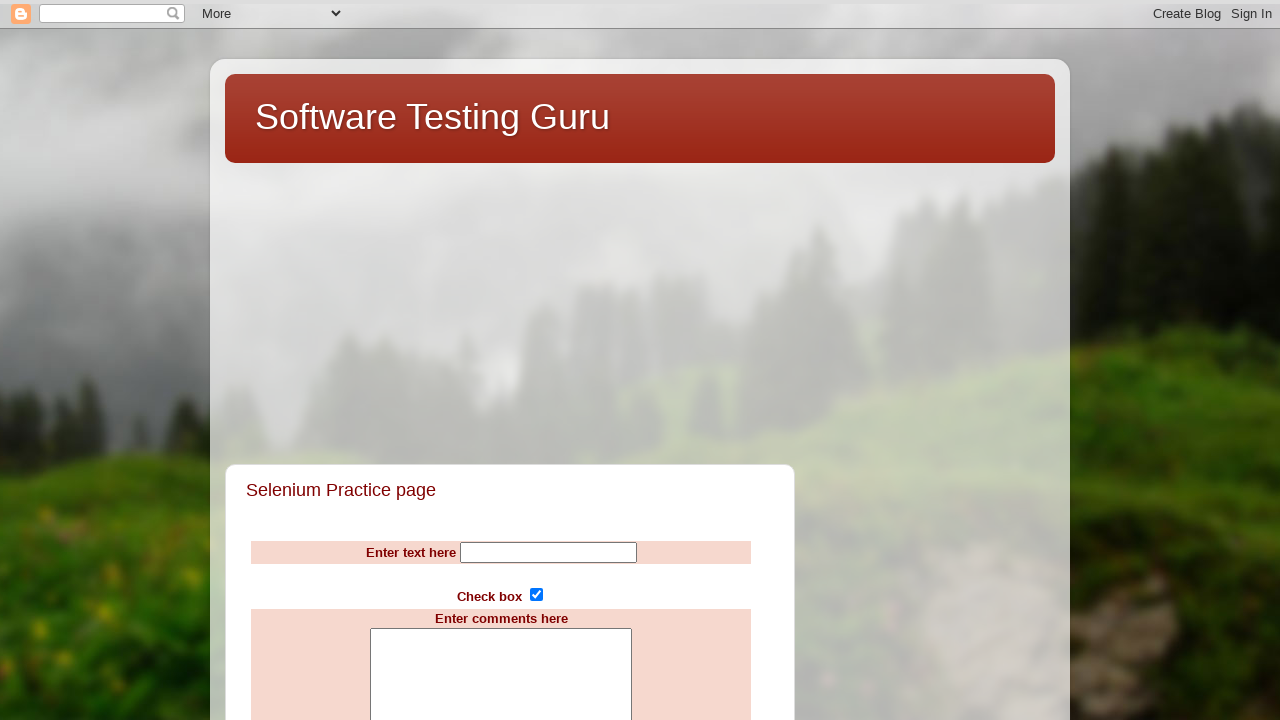

Clicked the input element in the sample form to trigger an alert at (501, 360) on xpath=//*[@id='sampleform']/table/tbody/tr[10]/td/input
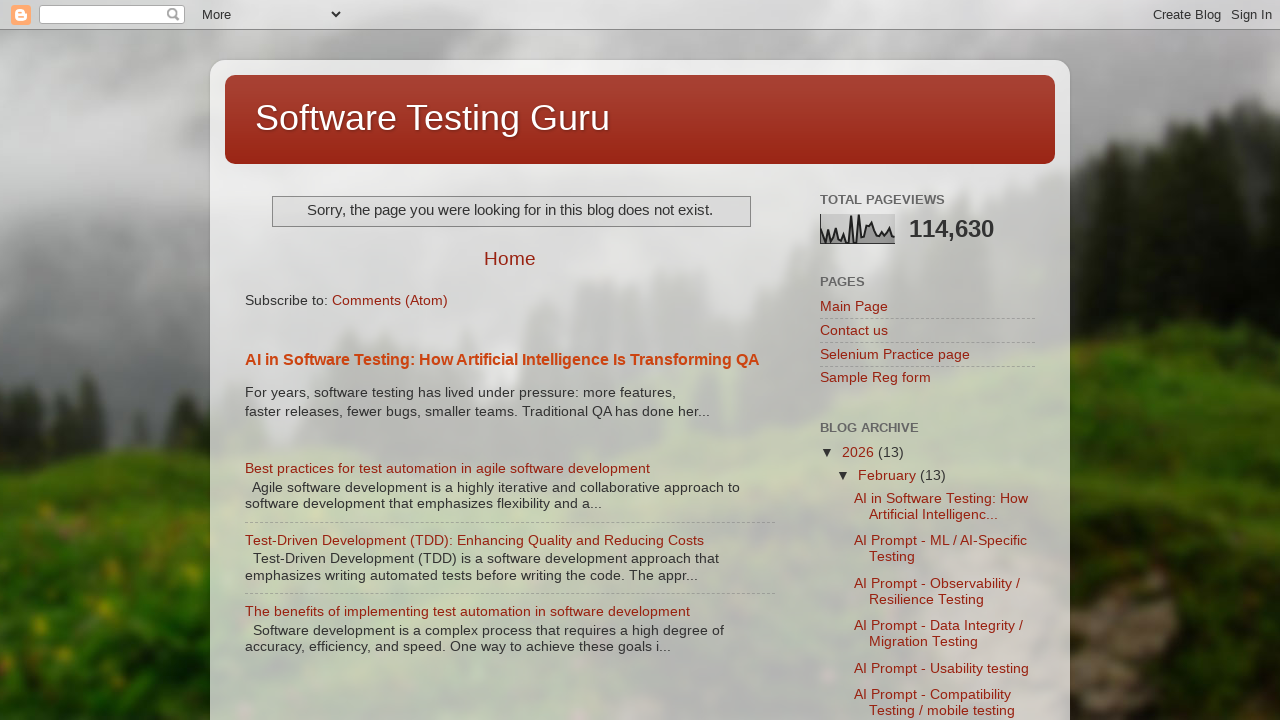

Set up dialog handler to accept JavaScript alerts
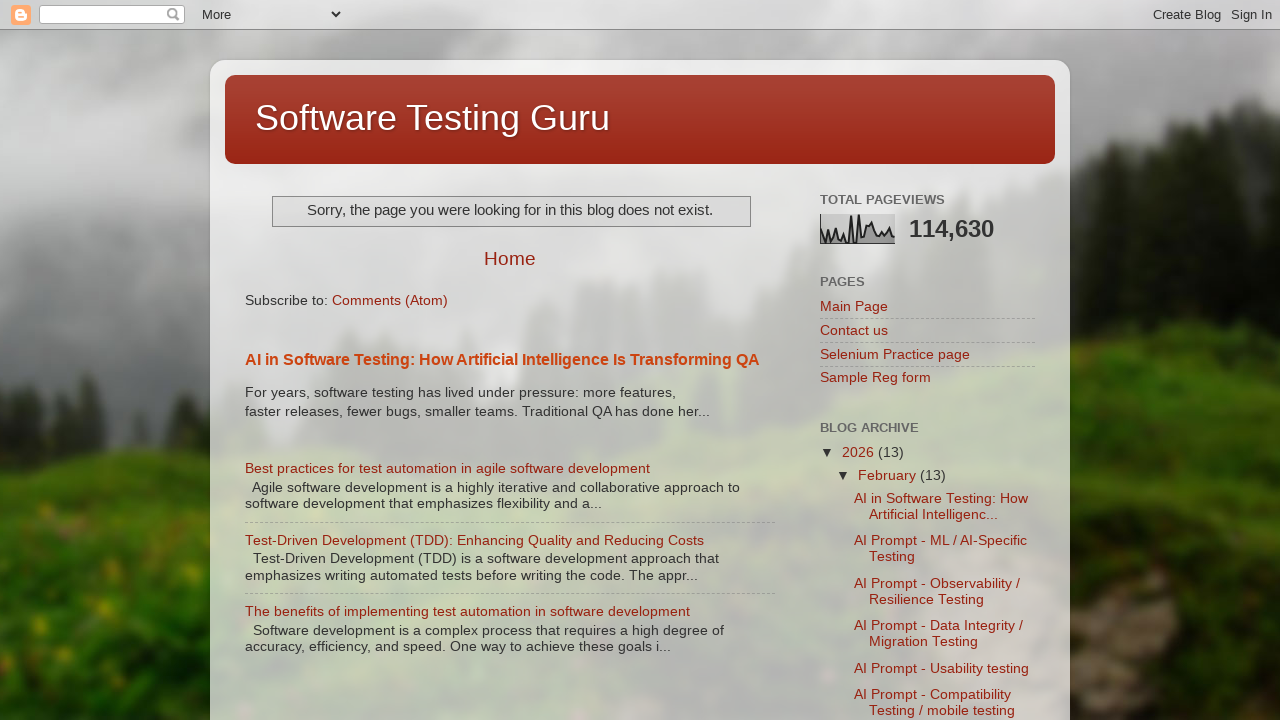

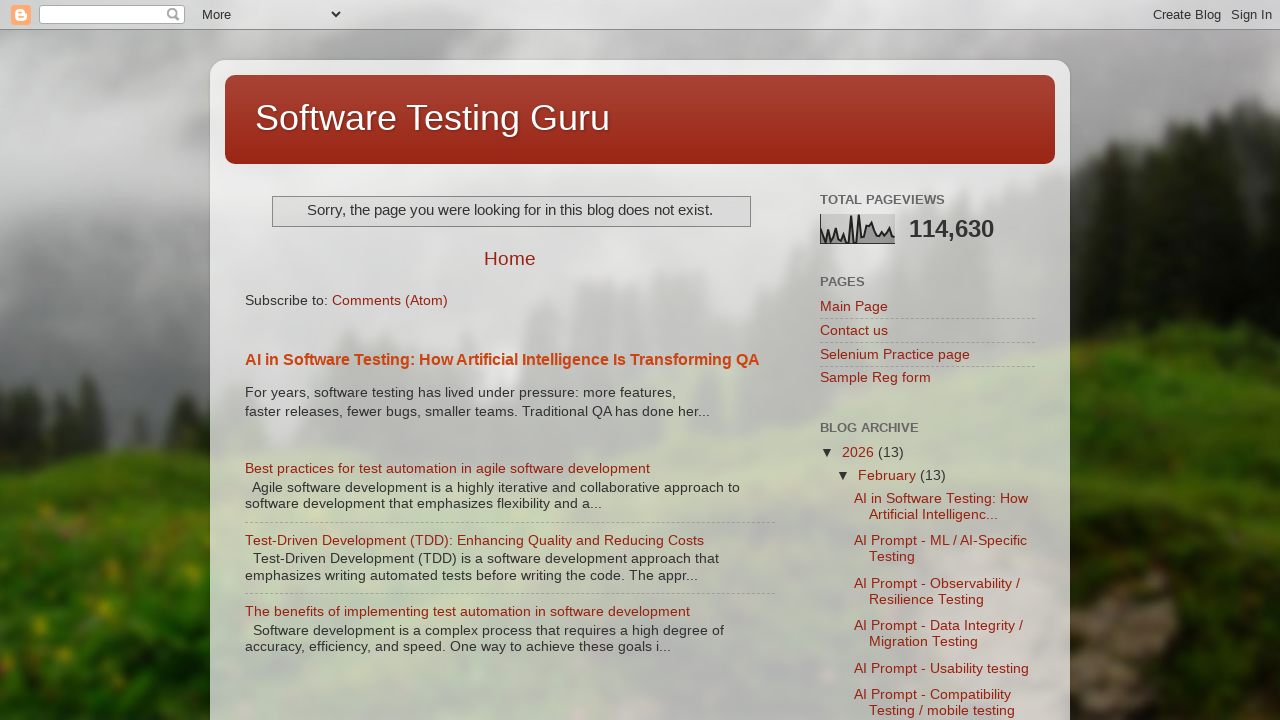